Navigates to the DemoQA website and then to the elements section

Starting URL: https://demoqa.com/

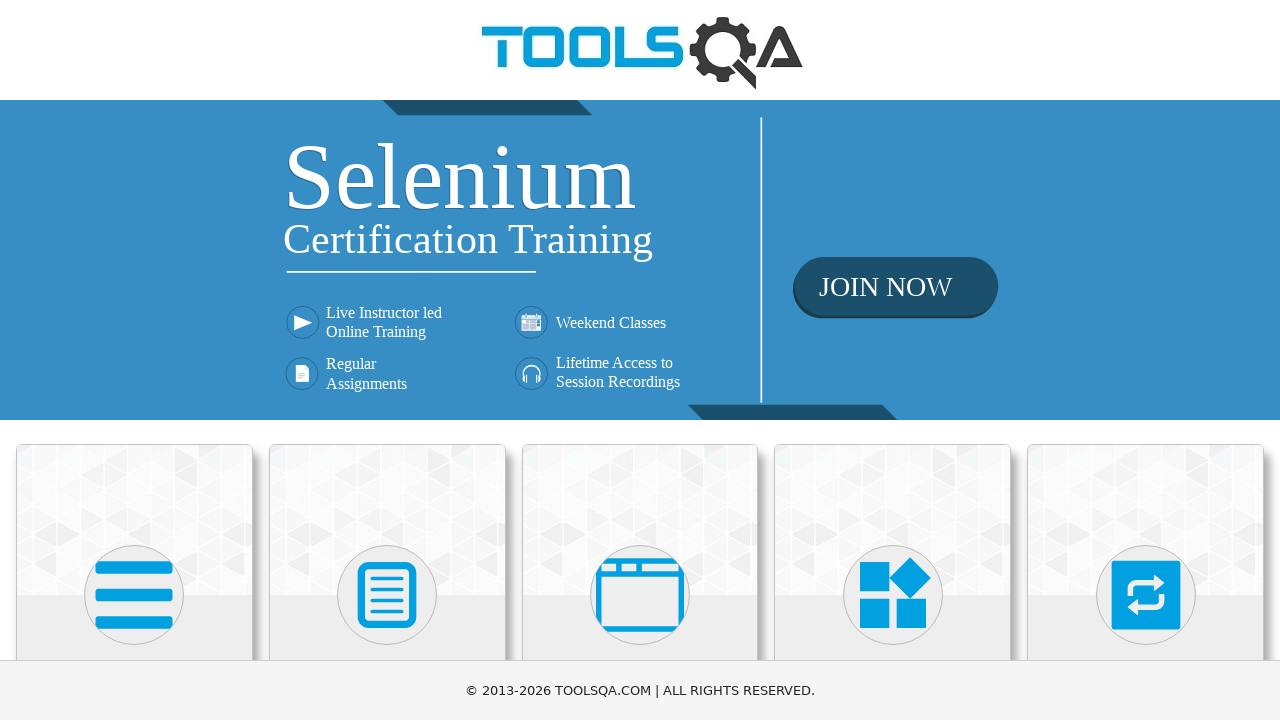

Navigated to DemoQA website
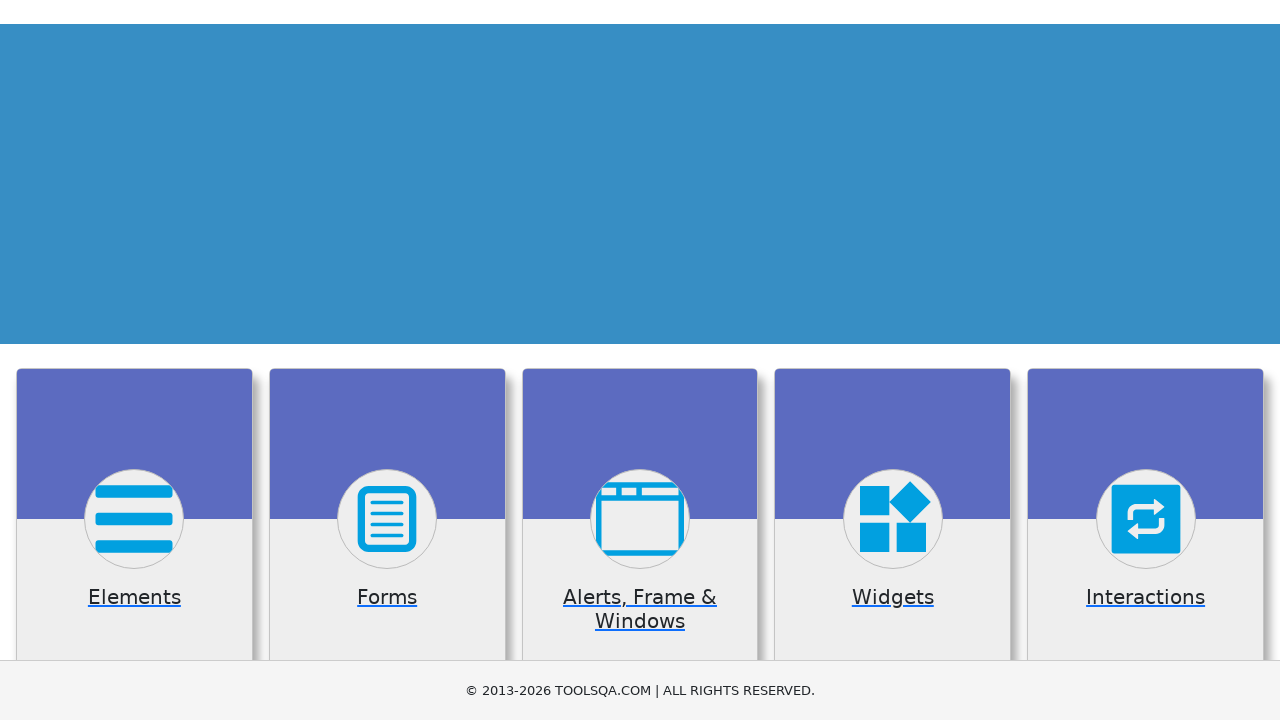

Navigated to elements section
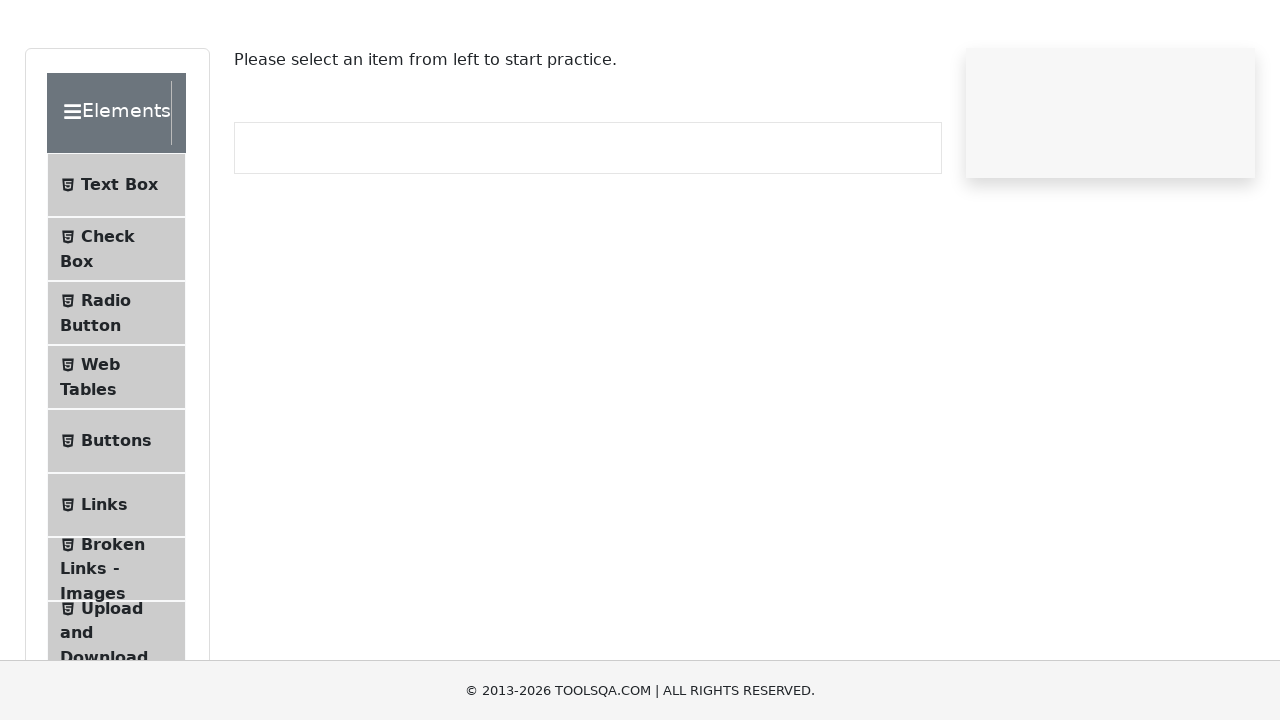

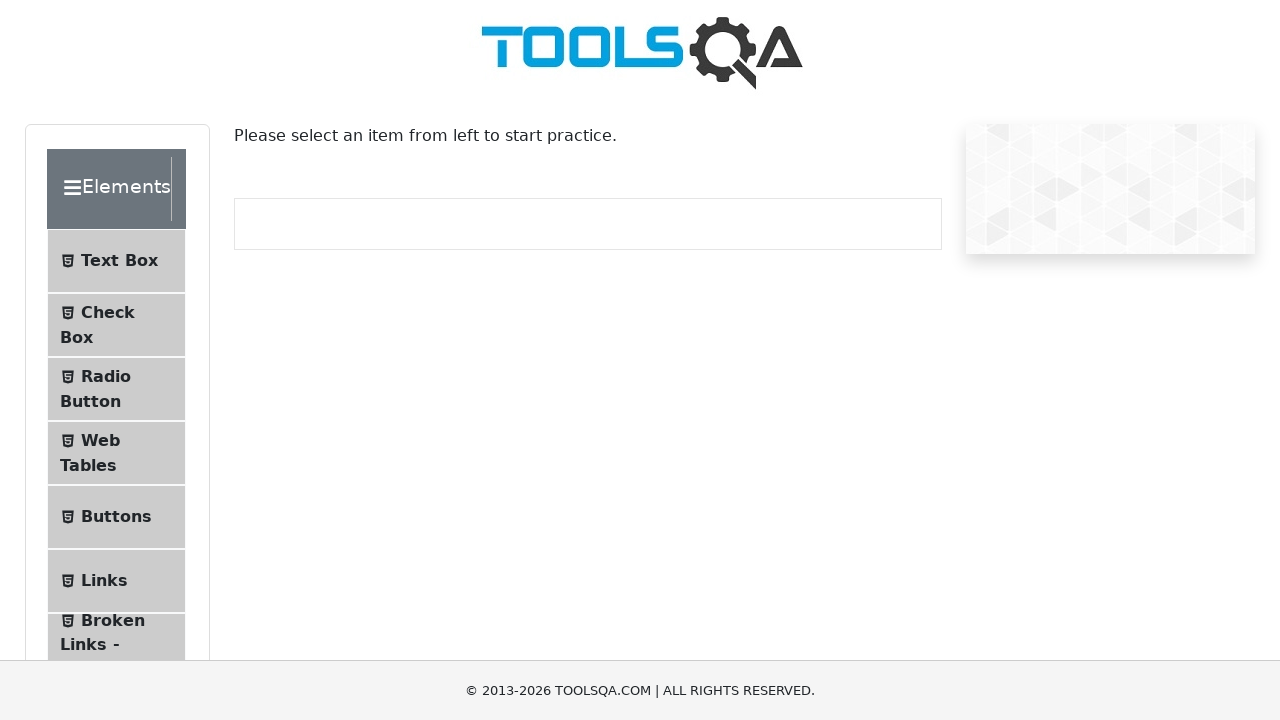